Tests selecting an option from a multi-select dropdown and verifying the selection

Starting URL: https://letcode.in/dropdowns

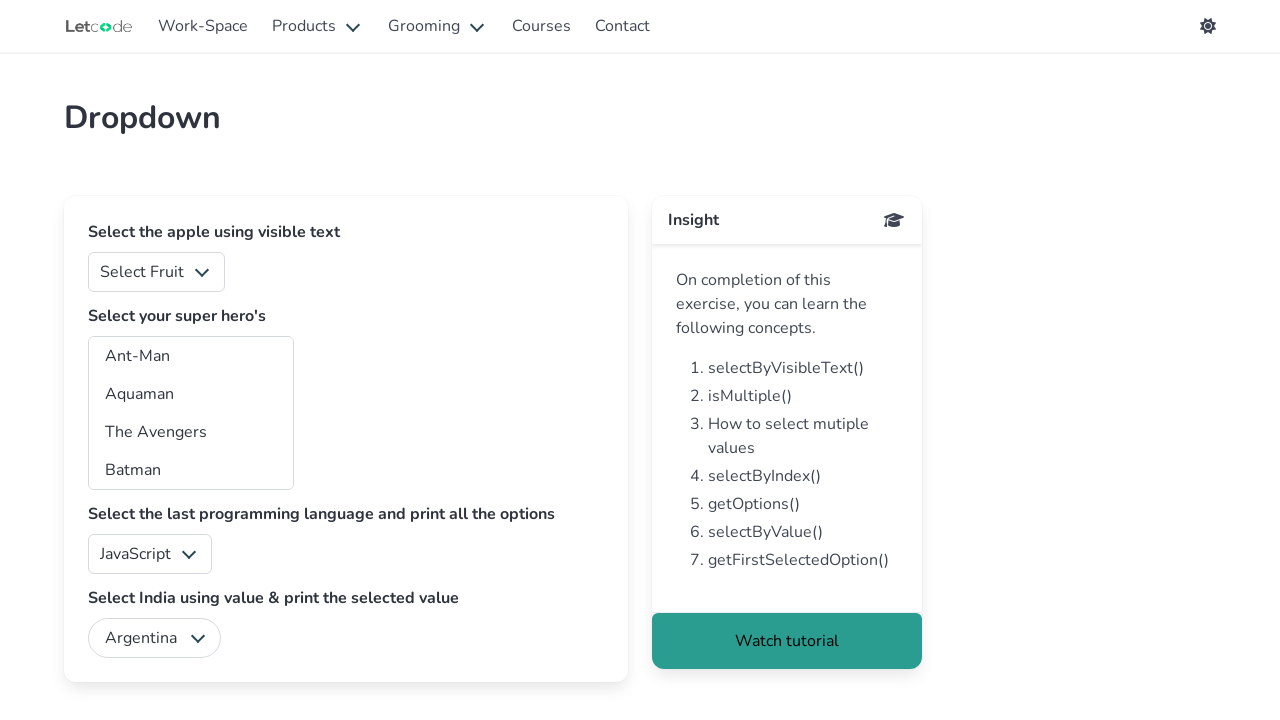

Multi-select dropdown element is visible
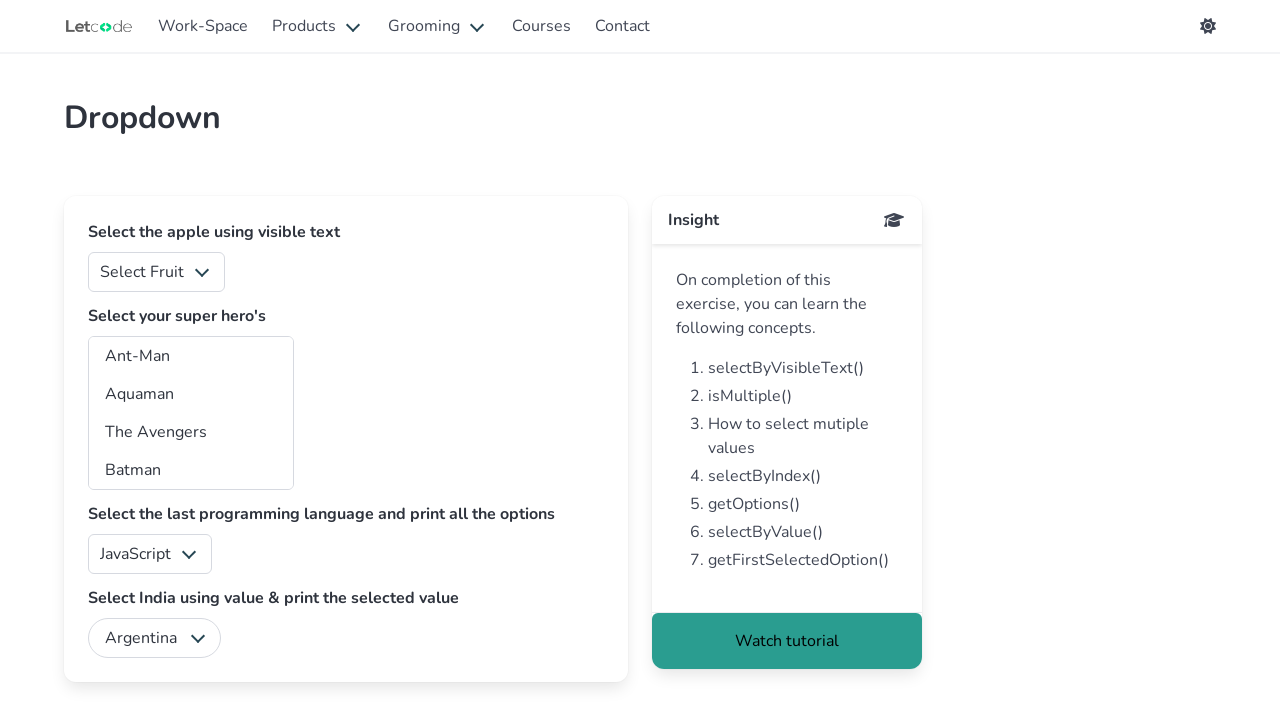

Selected option with value 'aq' from multi-select dropdown on #superheros
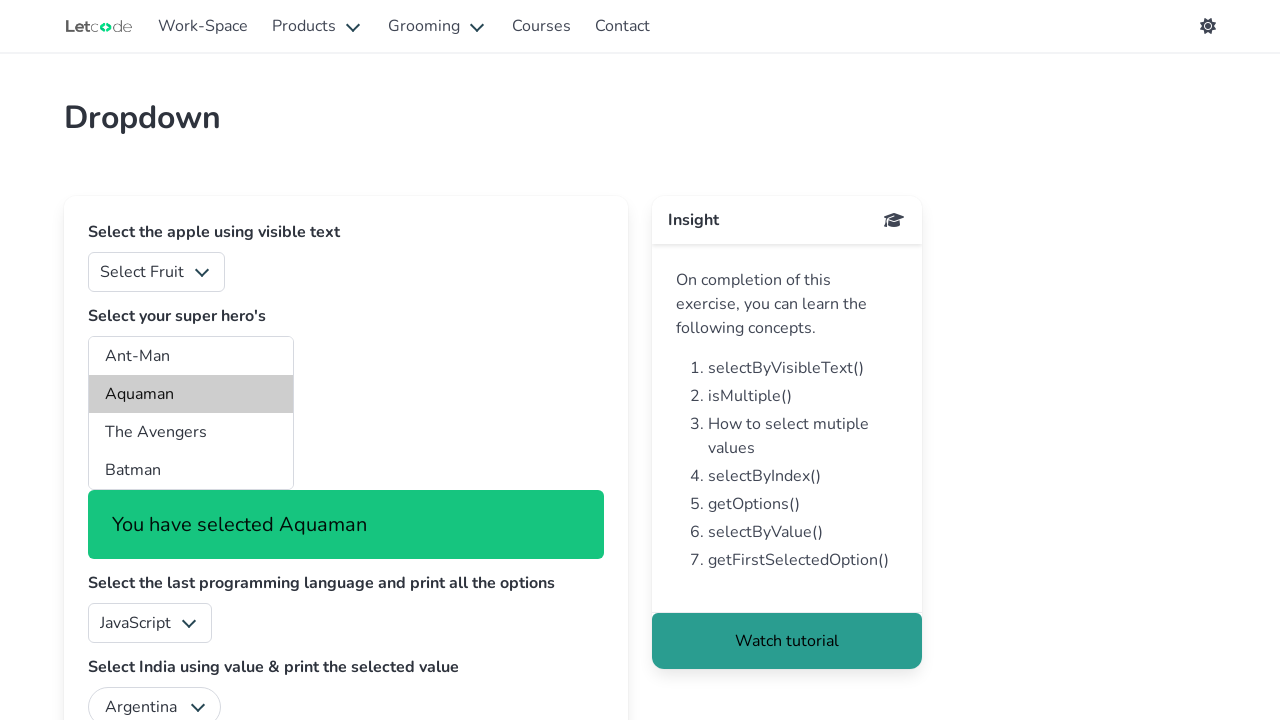

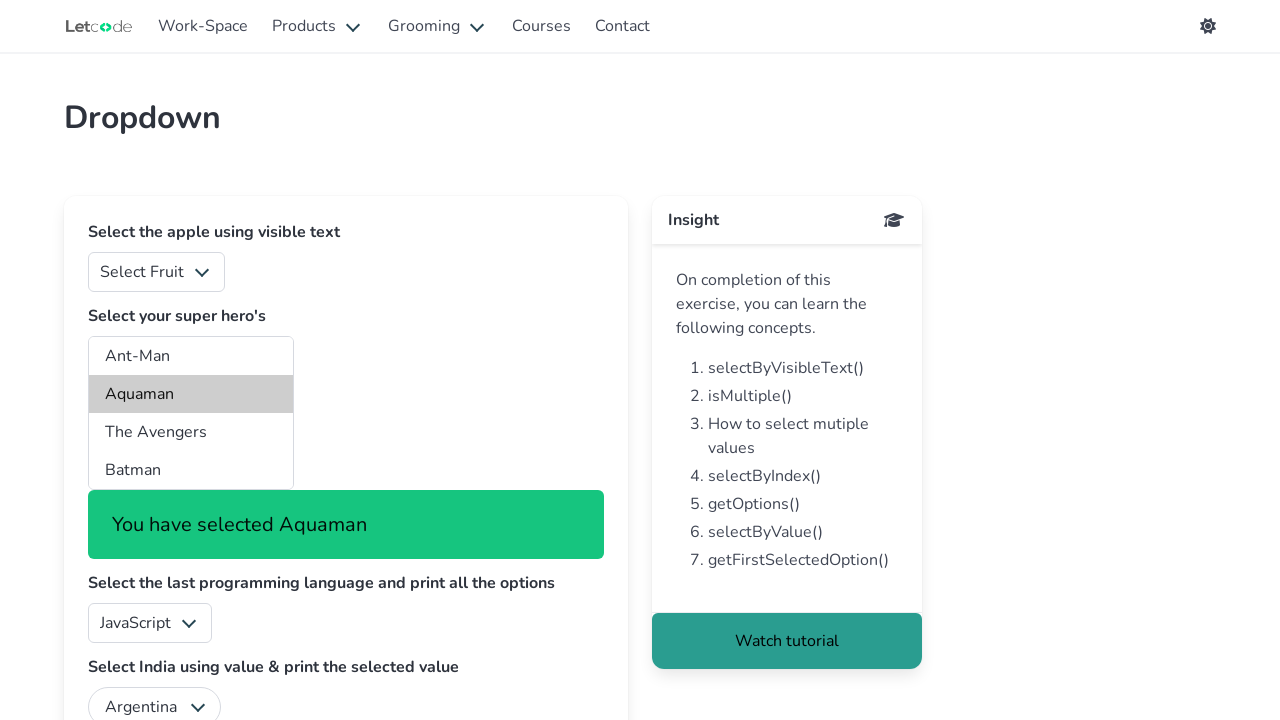